Tests JavaScript alert handling by triggering an alert and accepting it

Starting URL: https://automationtesting.co.uk/popups.html

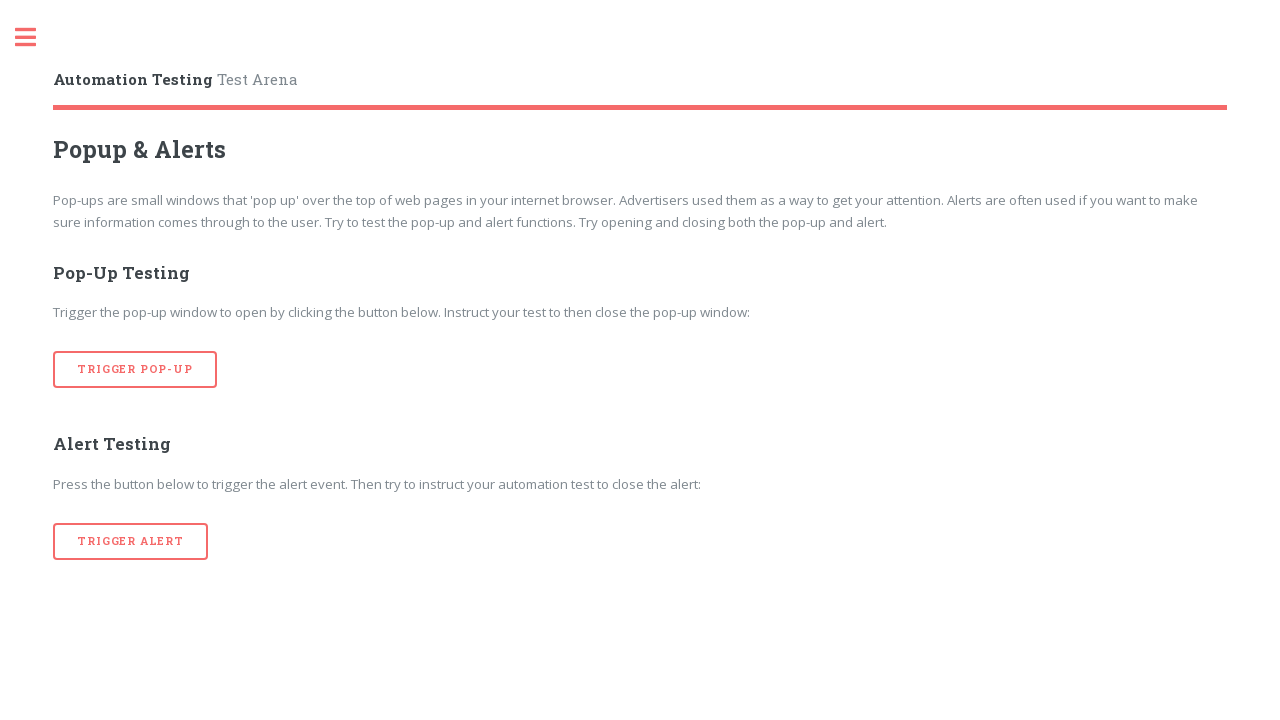

Set up dialog handler to accept alerts
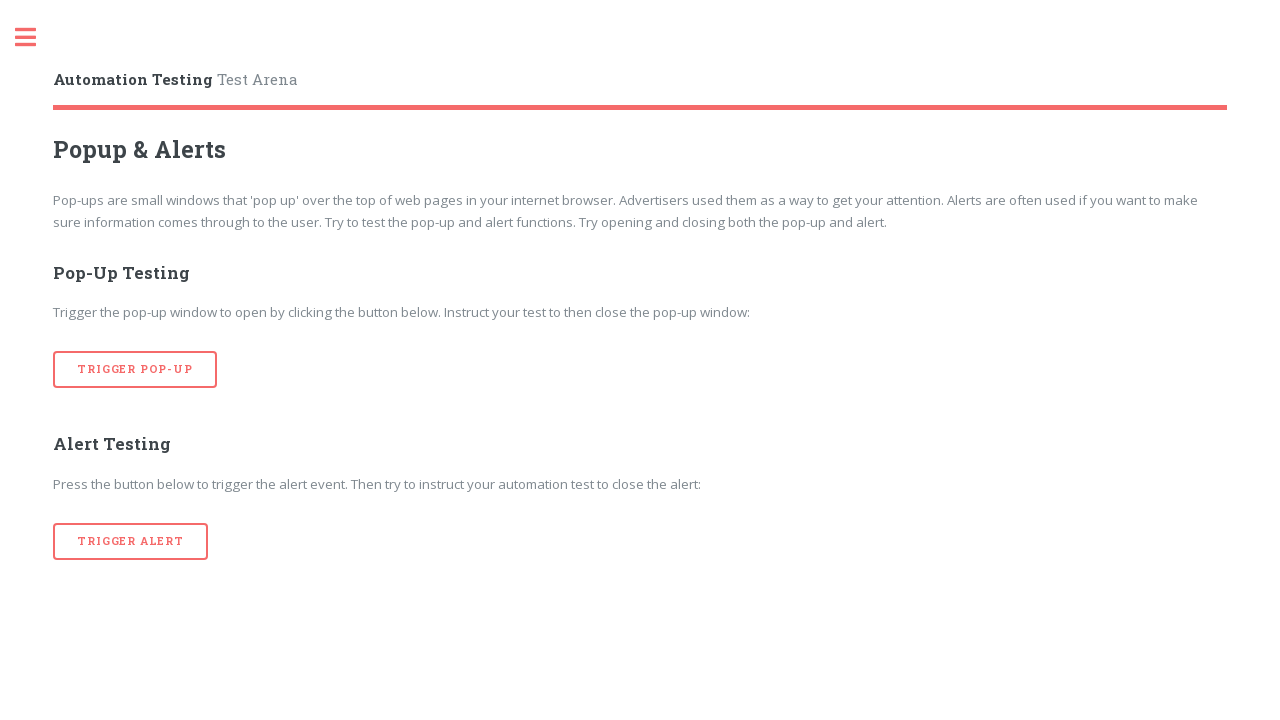

Clicked button to trigger JavaScript alert at (131, 541) on div.row:nth-of-type(2) button
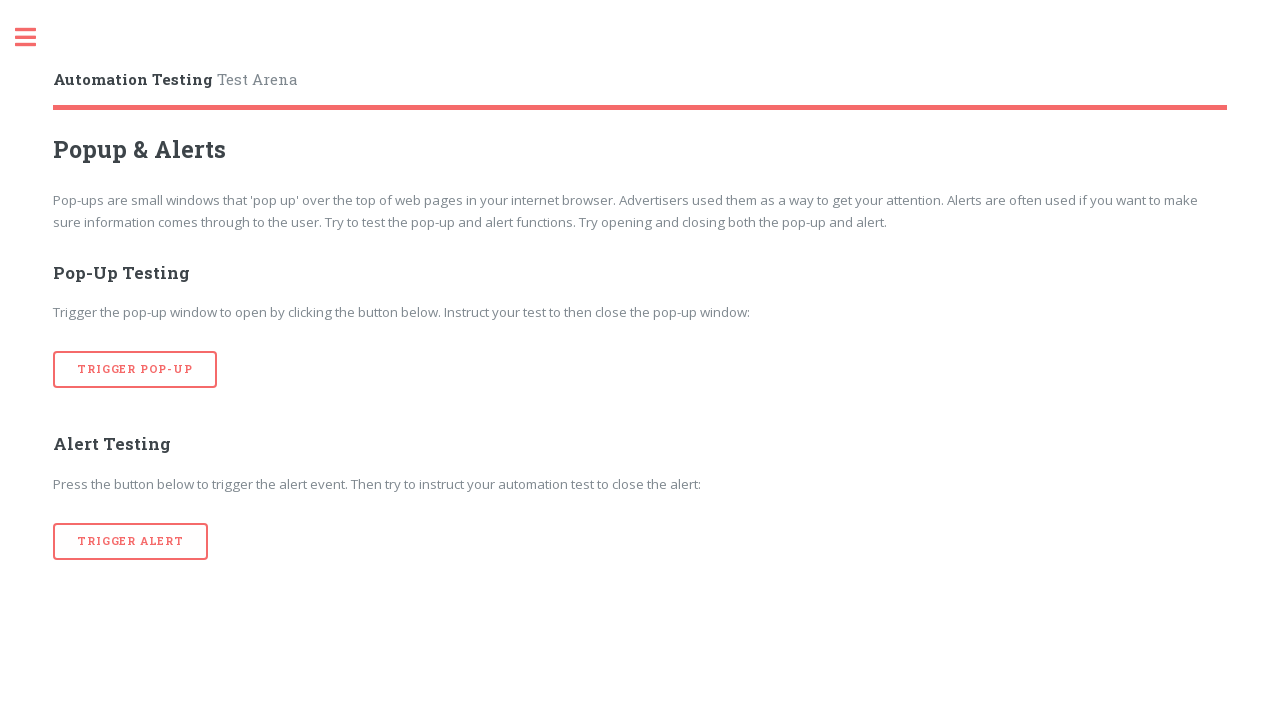

Waited for alert to be handled
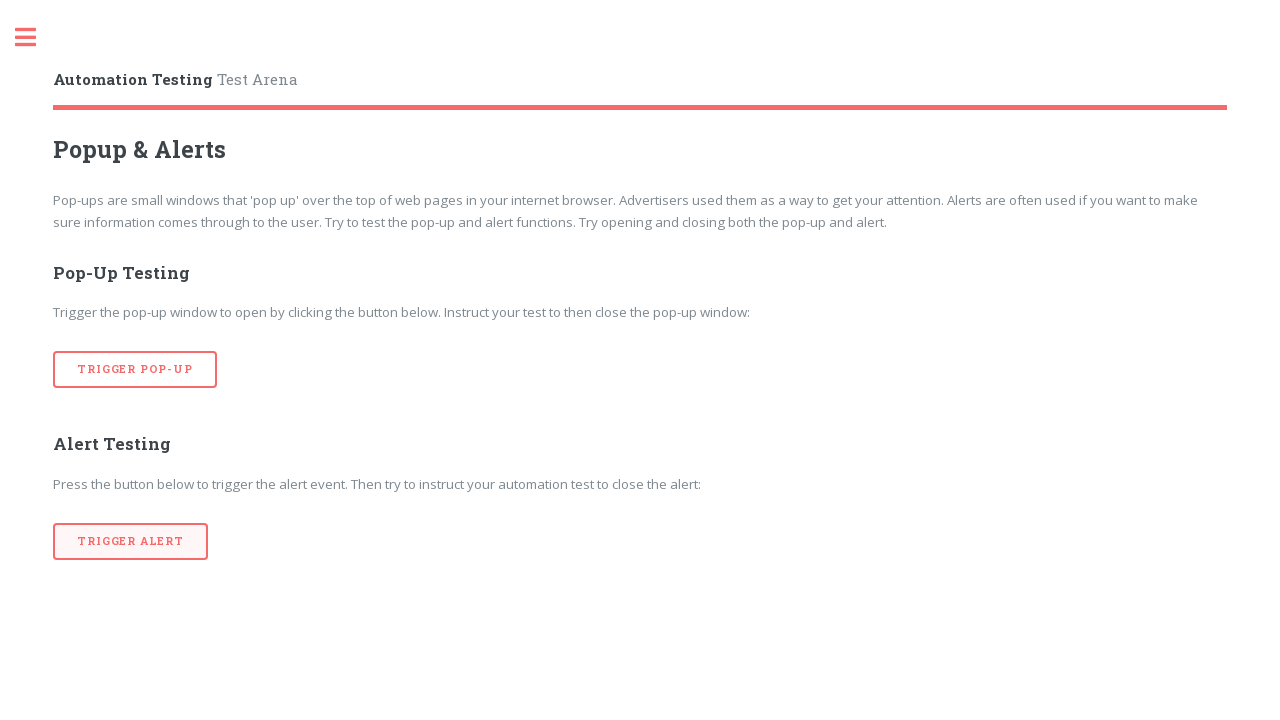

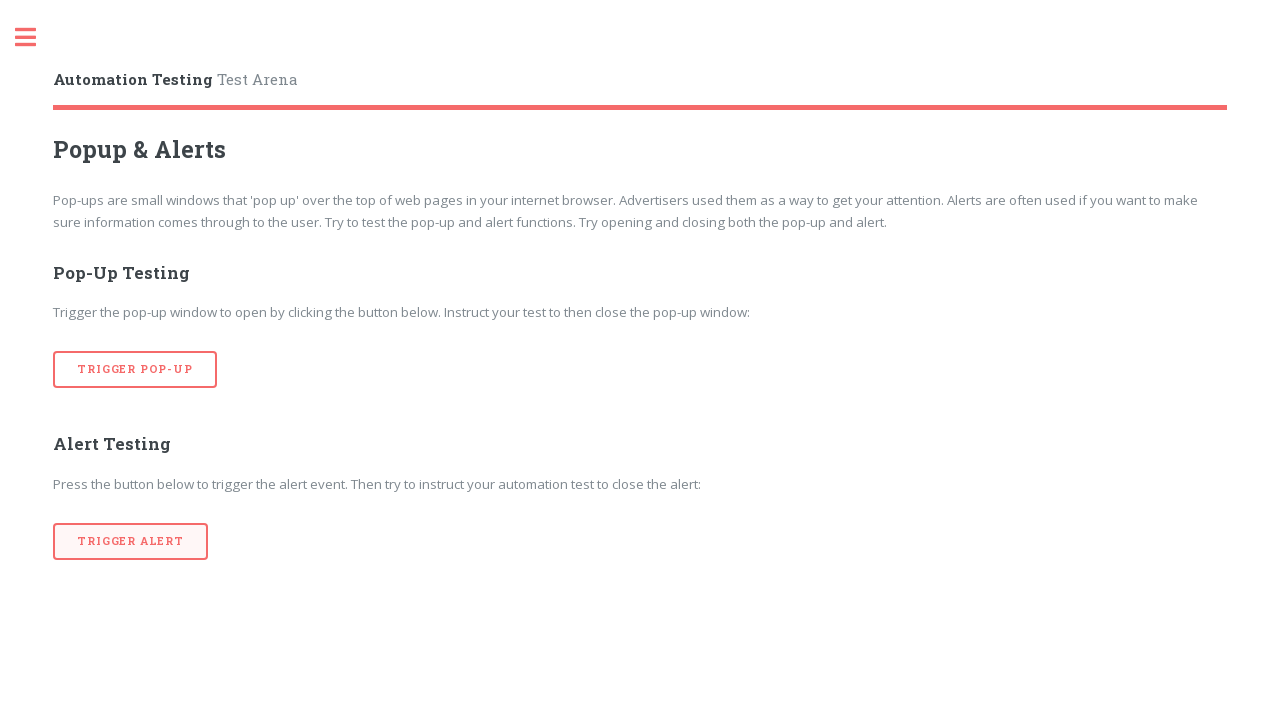